Tests radio button functionality by selecting different experience level options on a signup form

Starting URL: https://qavbox.github.io/demo/signup/

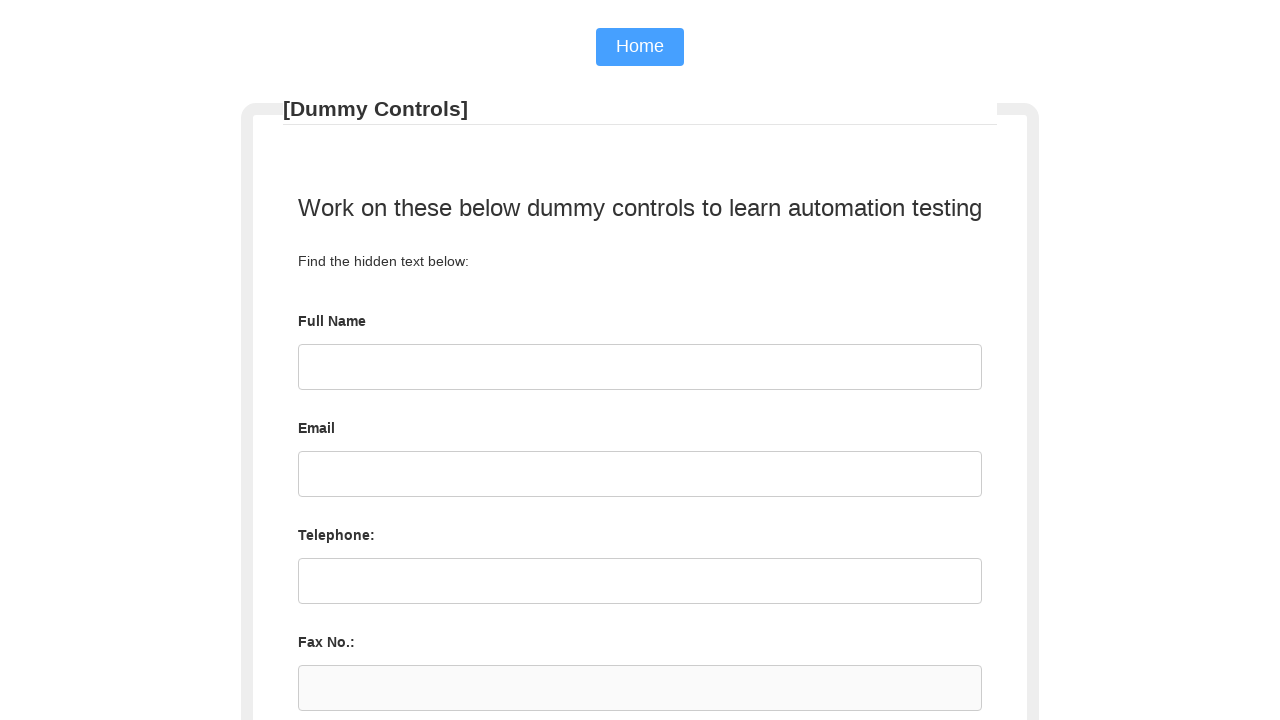

Located all radio buttons with name='experience'
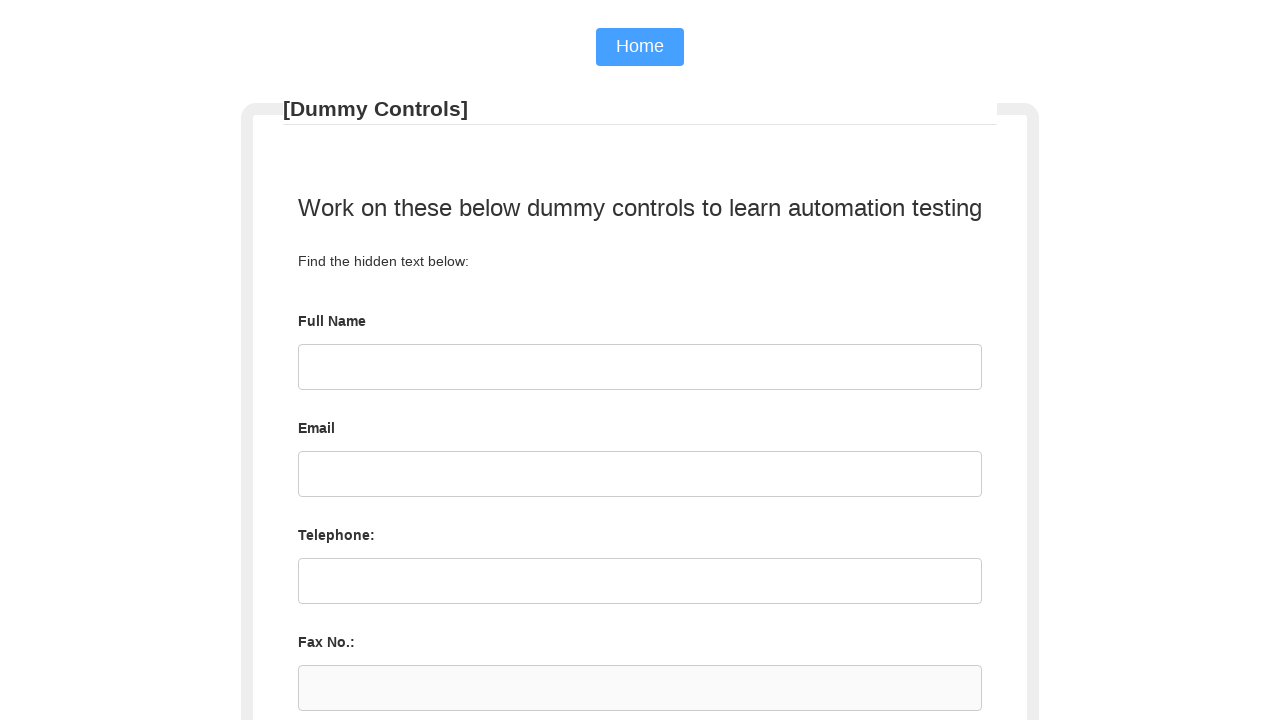

Verified that 8 radio buttons are present
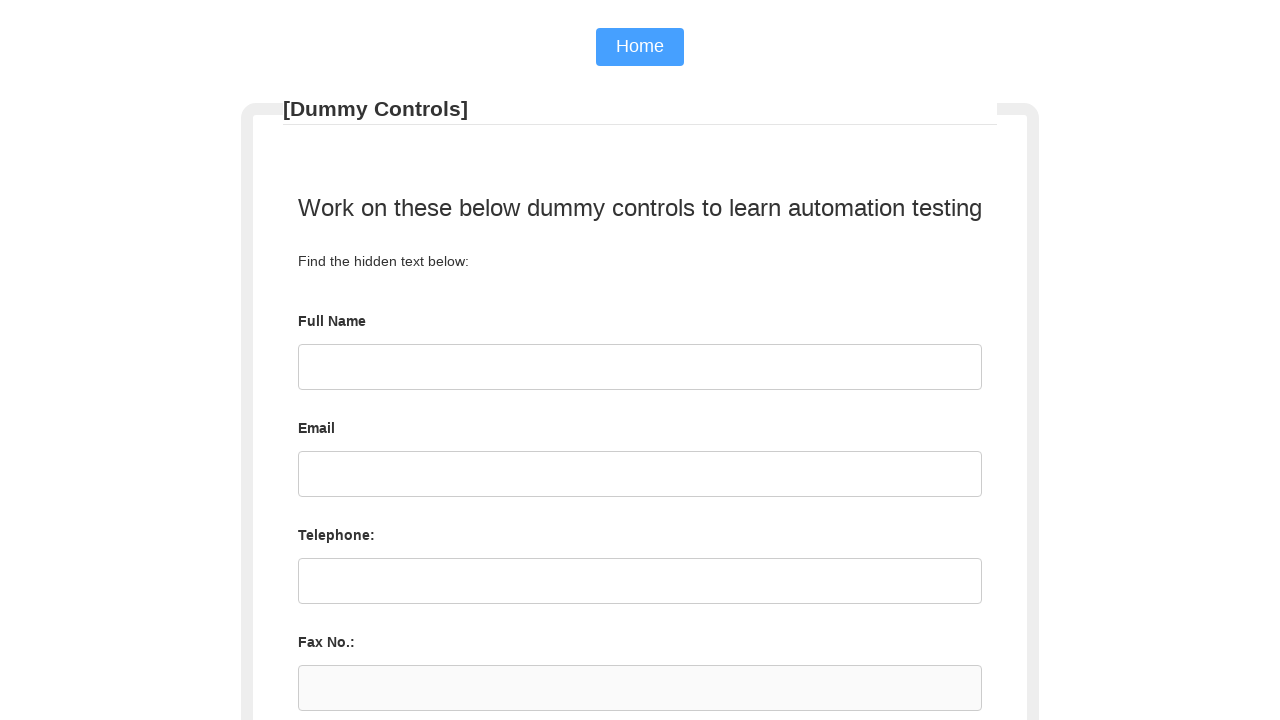

Clicked radio button with value='four' at (524, 361) on input[name='experience'][value='four']
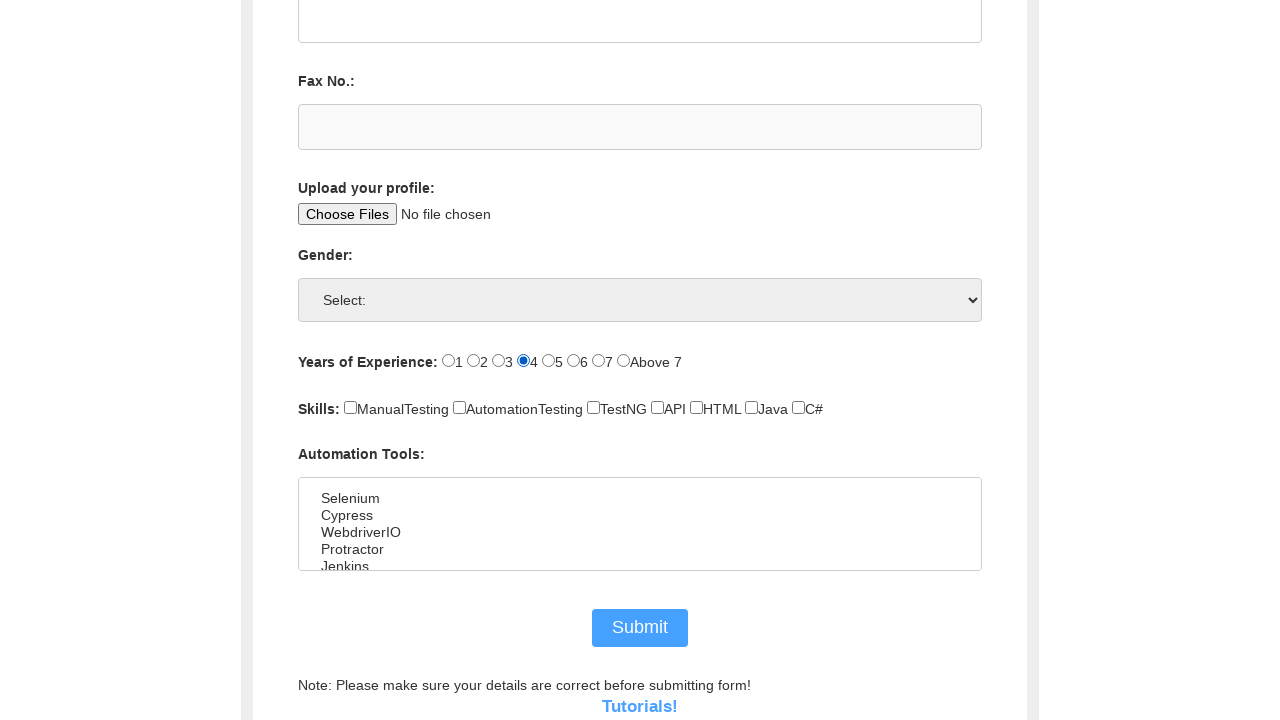

Located radio button with value='four' to verify selection
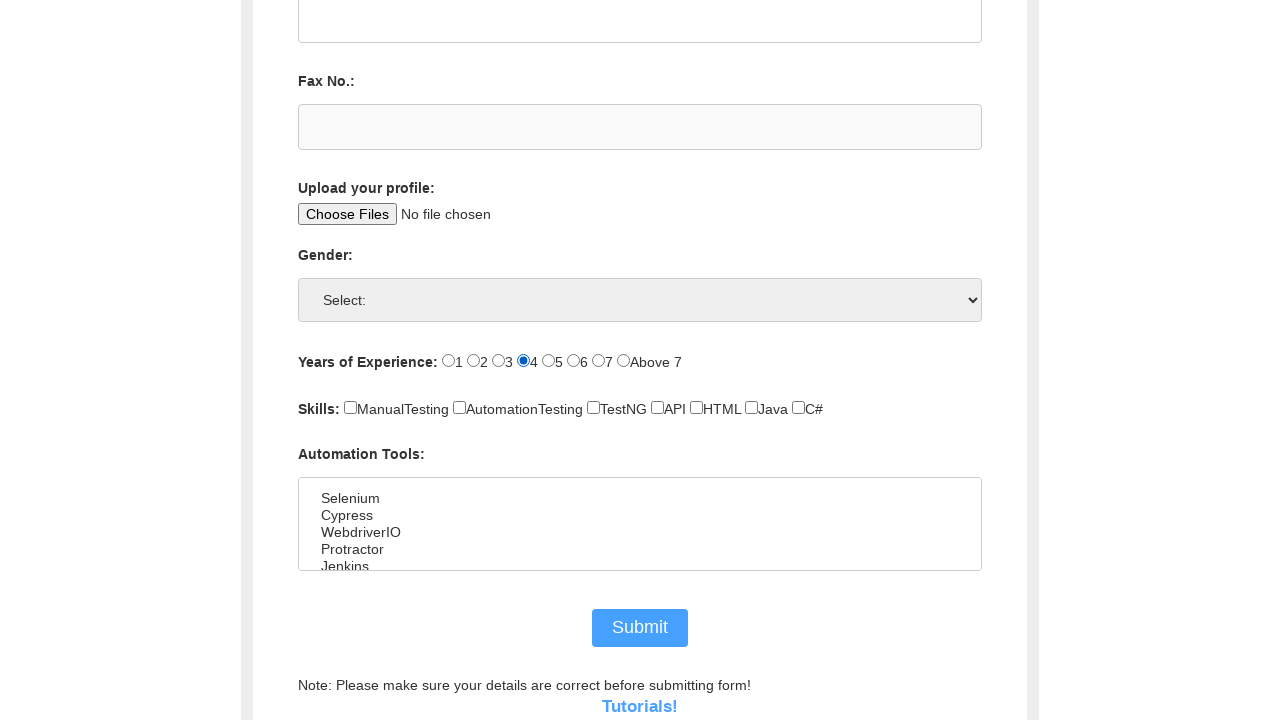

Verified that radio button with value='four' is checked
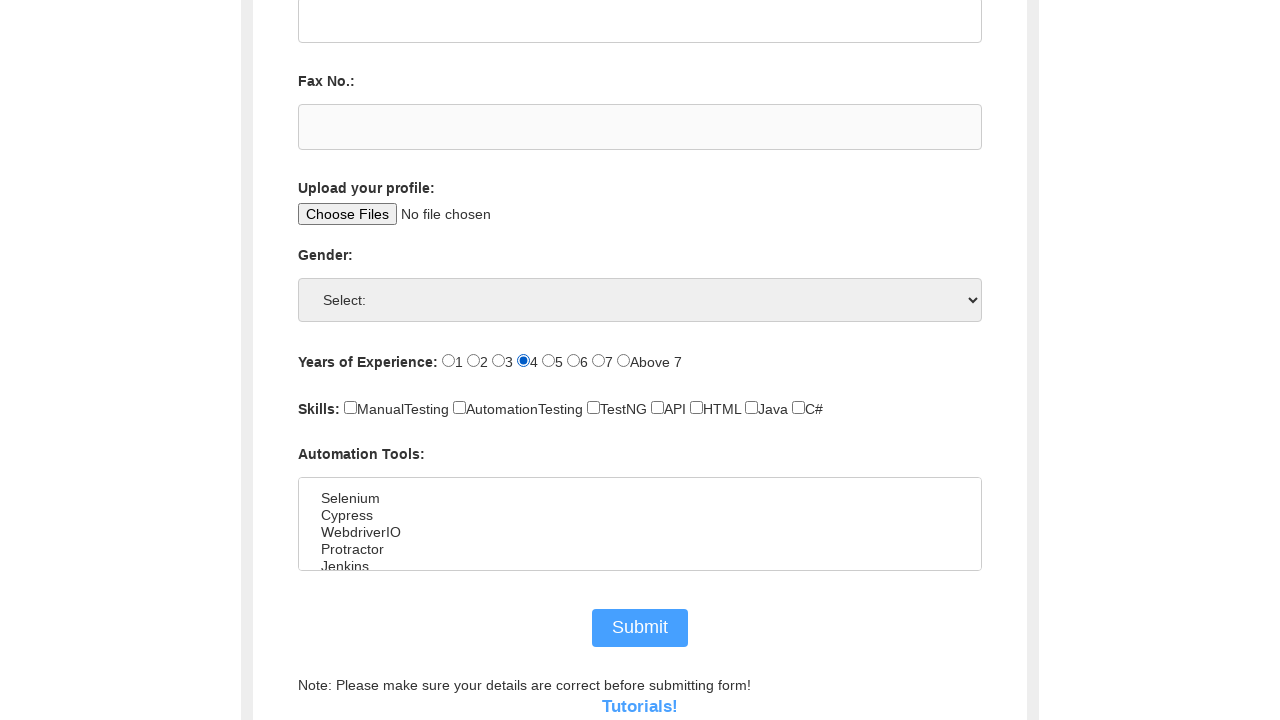

Clicked radio button with value='seven' at (598, 361) on input[value='seven']
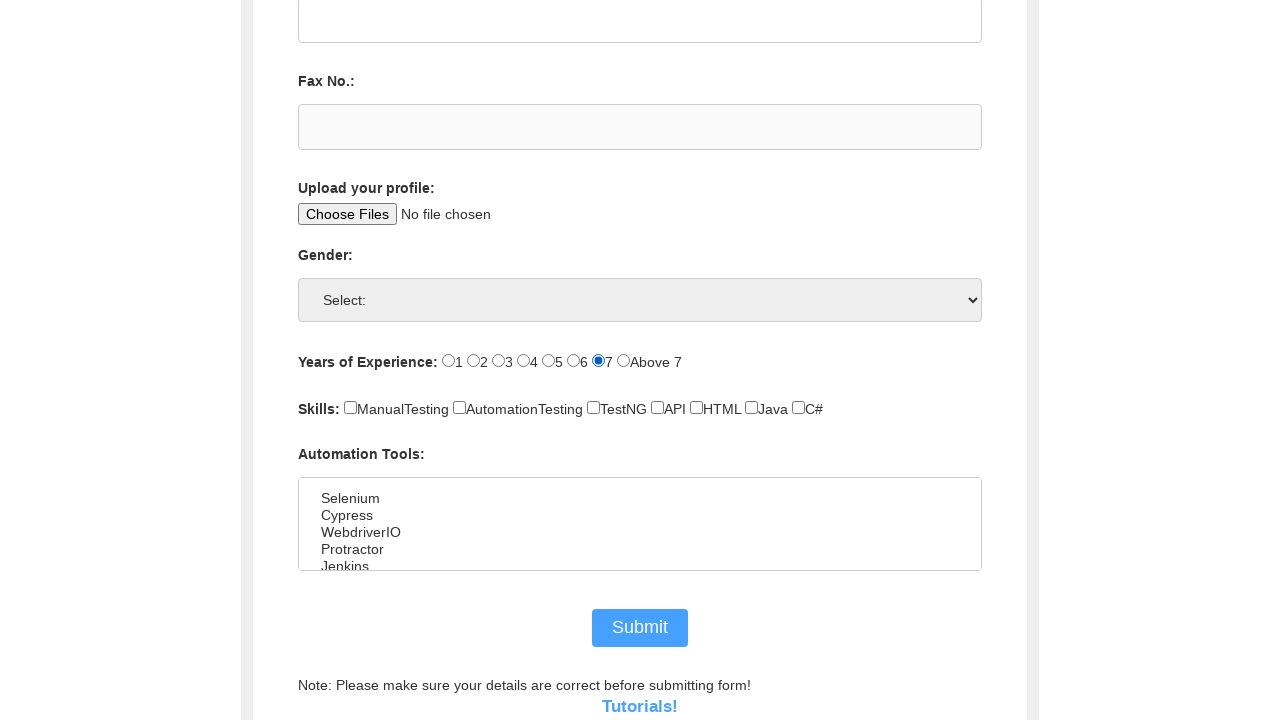

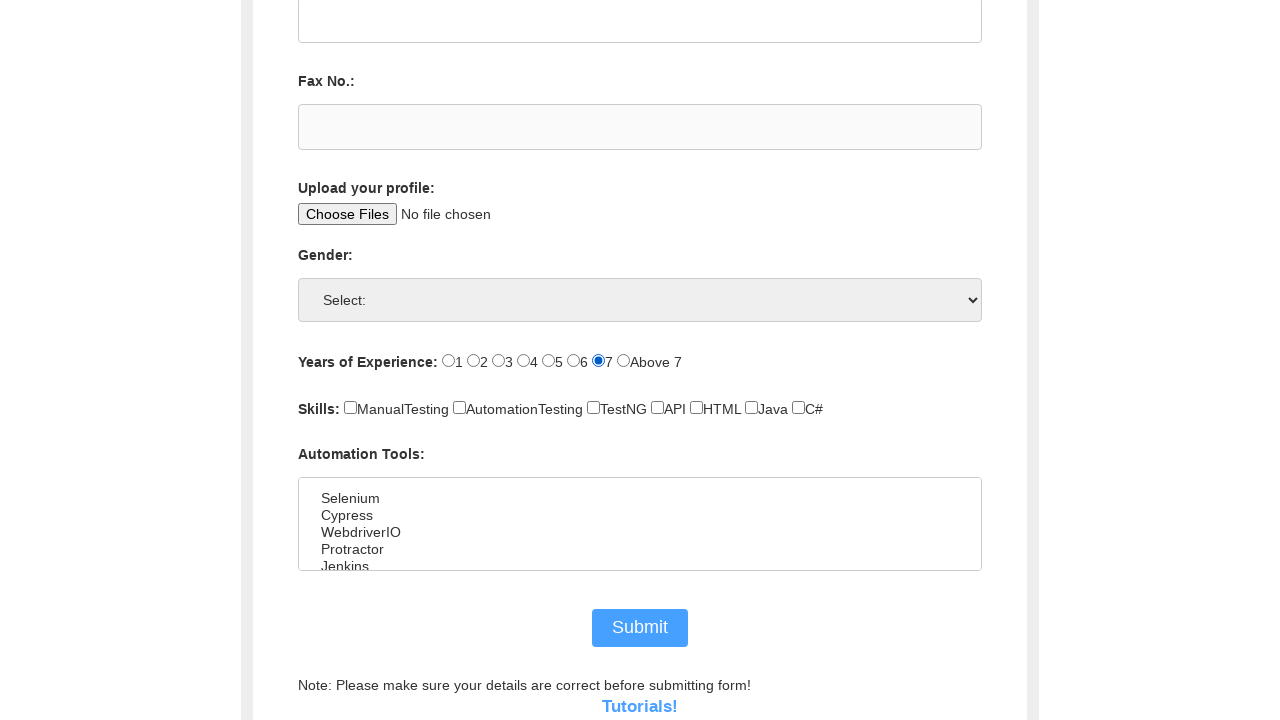